Tests clicking a prompt button, entering text in the prompt dialog, and accepting it

Starting URL: https://bonigarcia.dev/selenium-webdriver-java/dialog-boxes.html

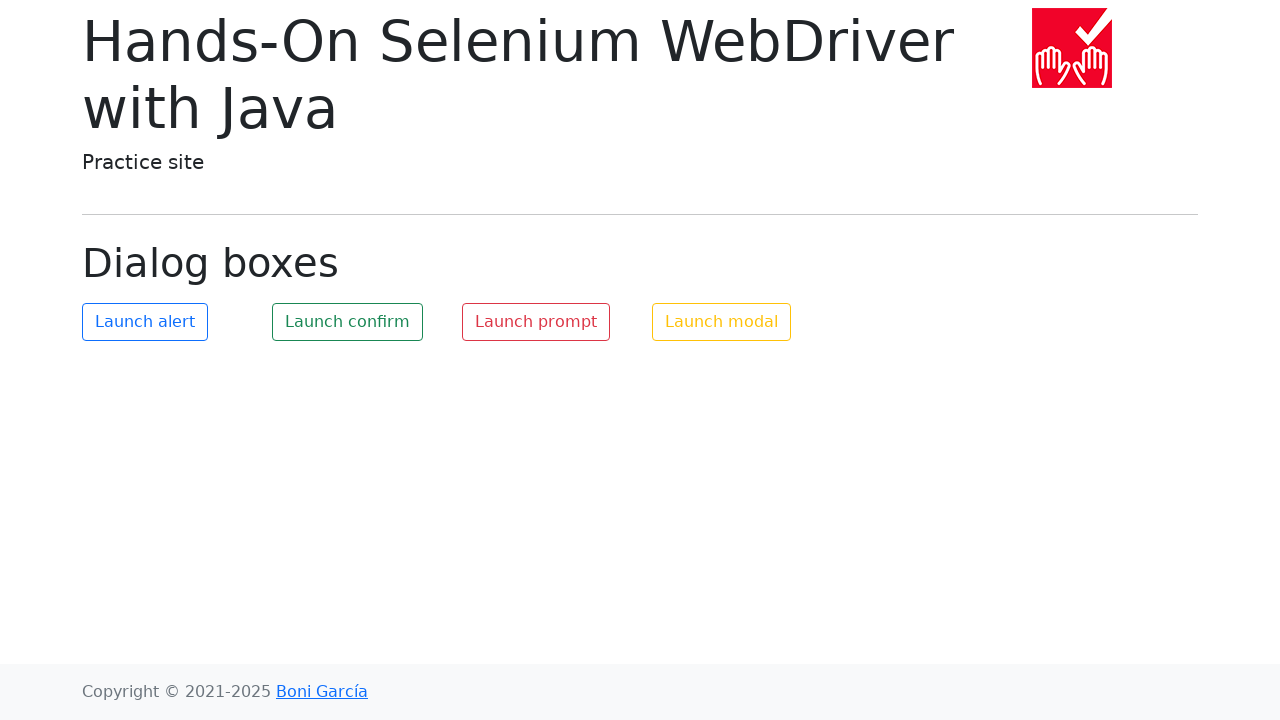

Set up dialog handler to accept prompt with 'Alex'
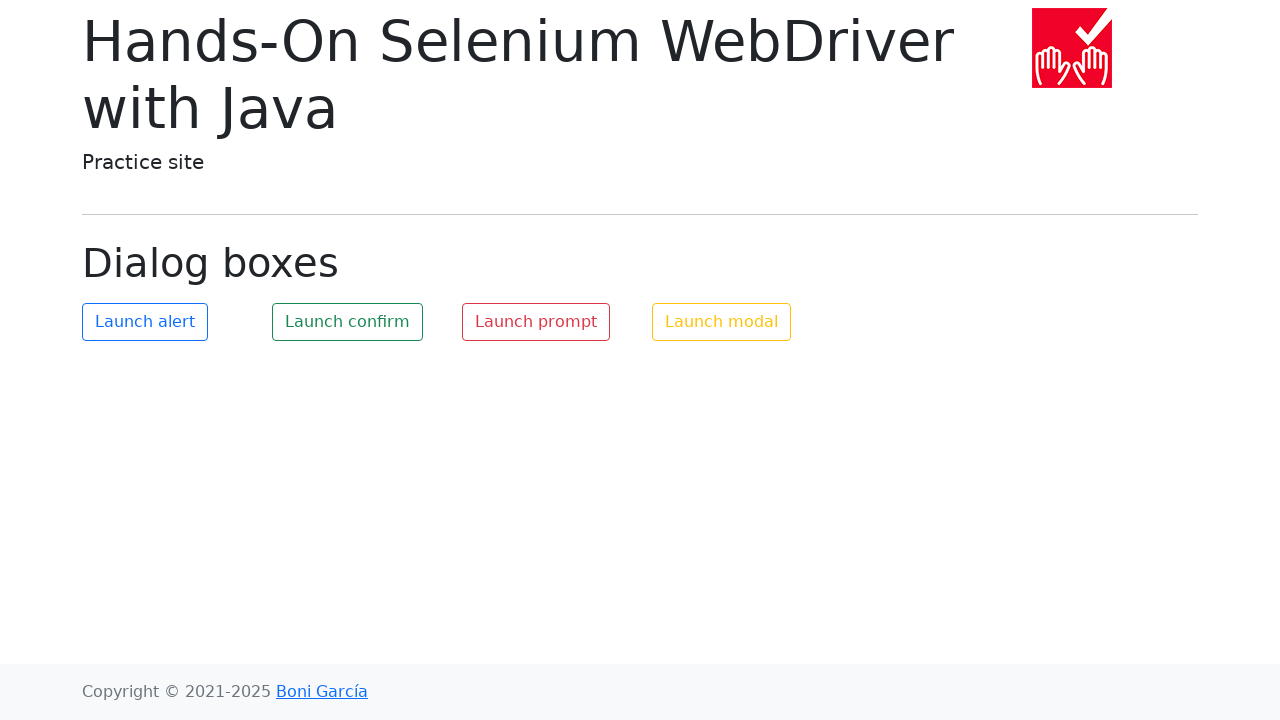

Clicked the prompt button at (536, 322) on button#my-prompt
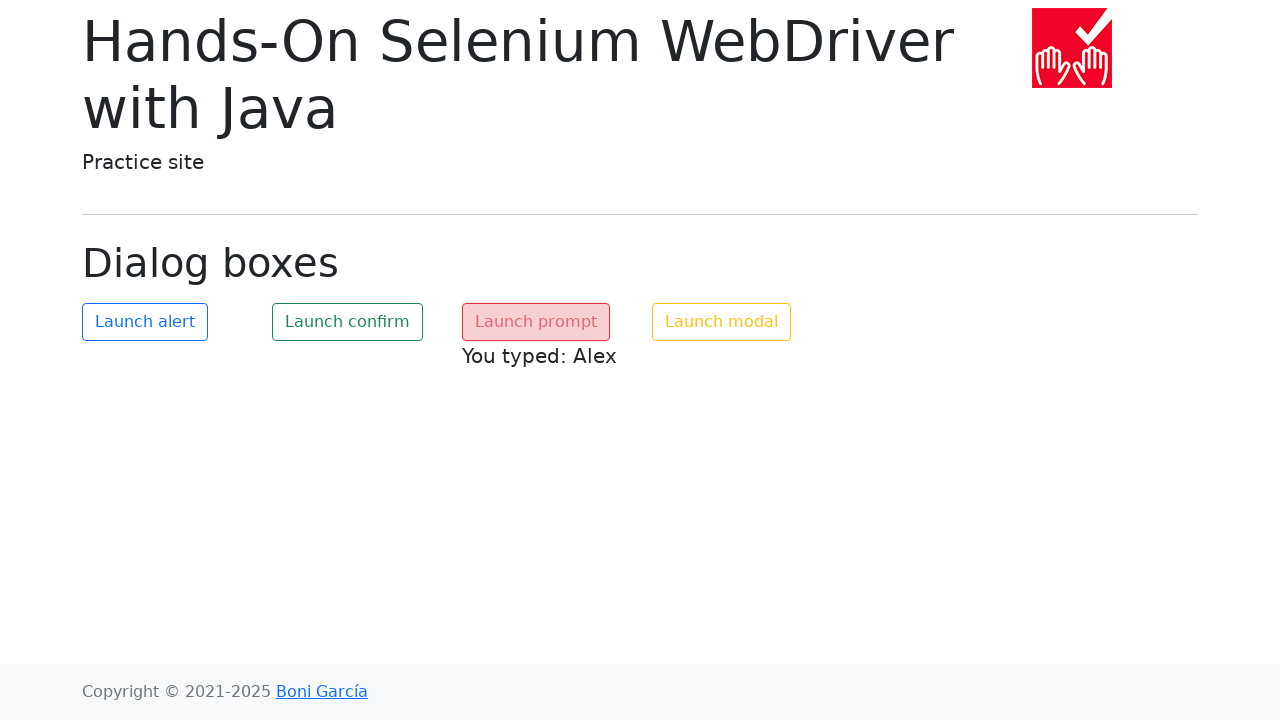

Prompt dialog accepted and result text appeared
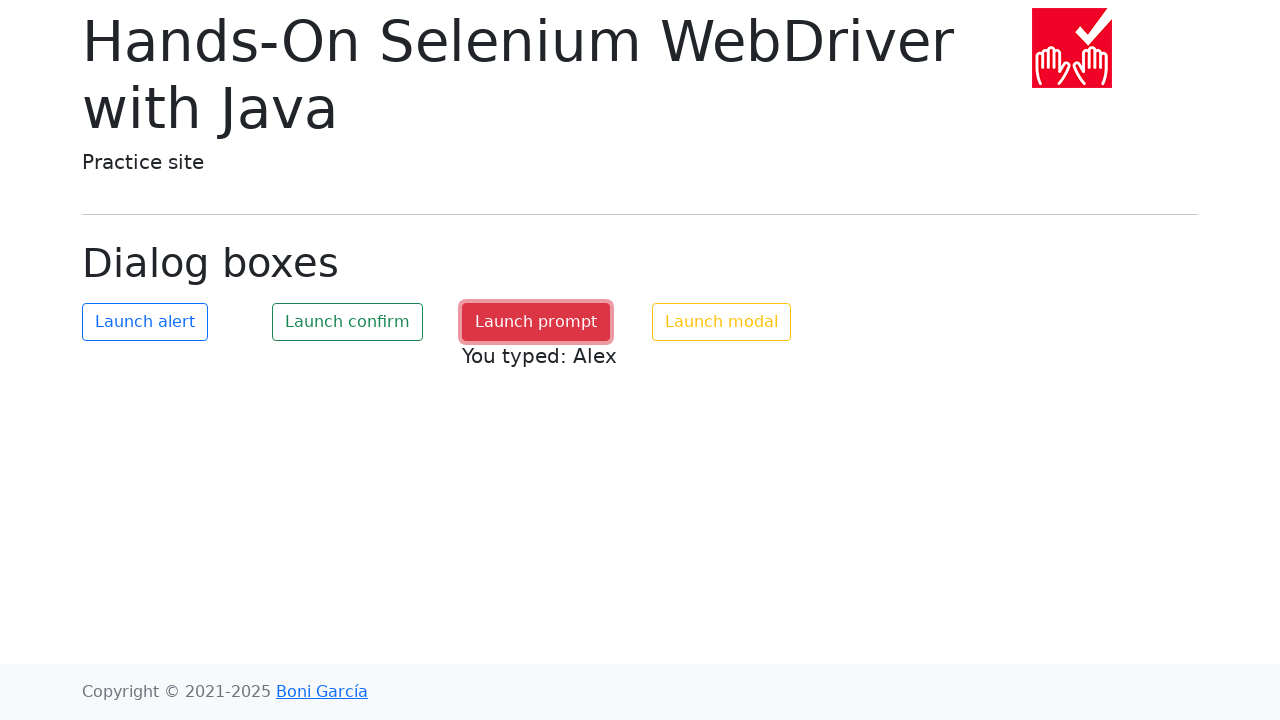

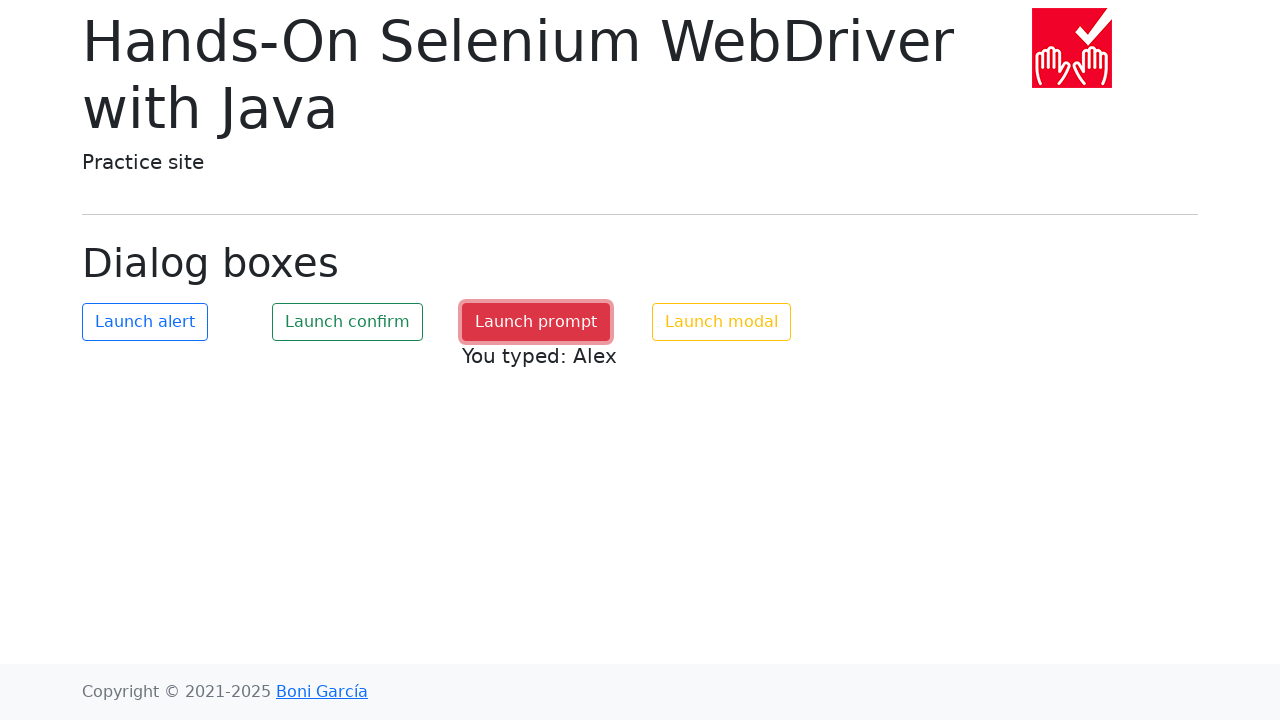